Tests marking individual todo items as complete by clicking their toggle checkboxes

Starting URL: https://demo.playwright.dev/todomvc

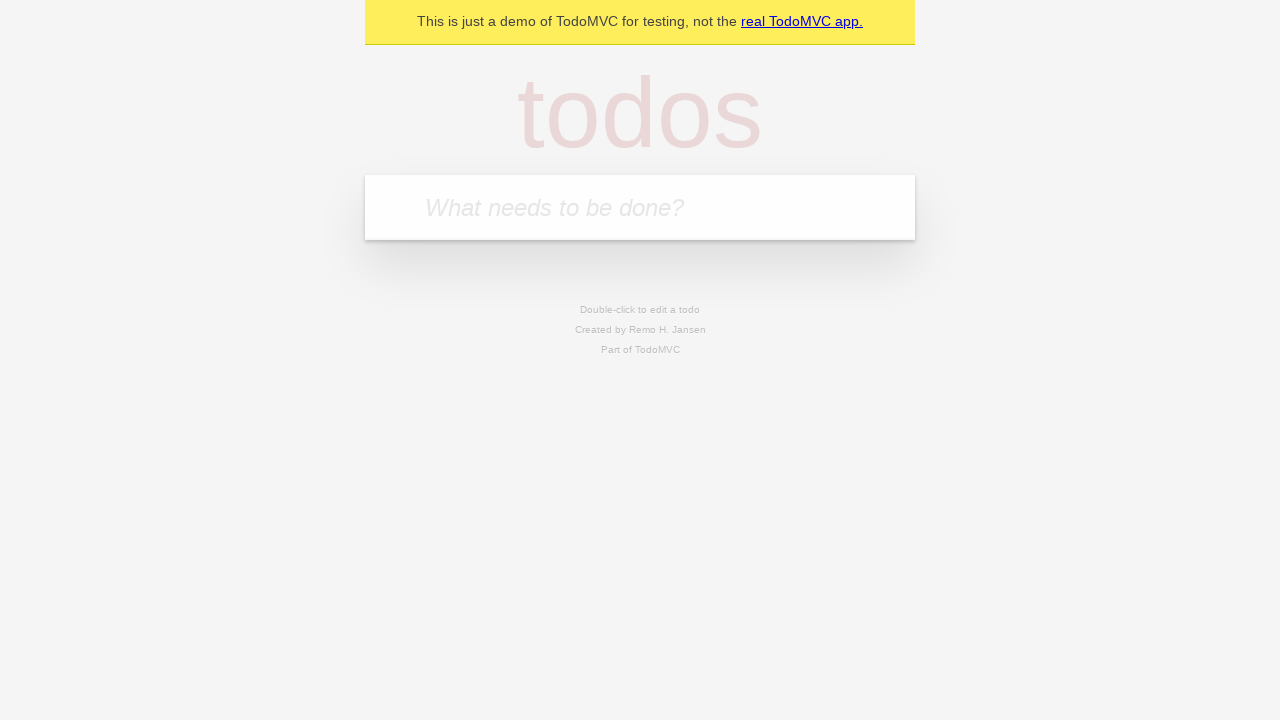

Filled new todo input with 'Book doctor appointment' on .new-todo
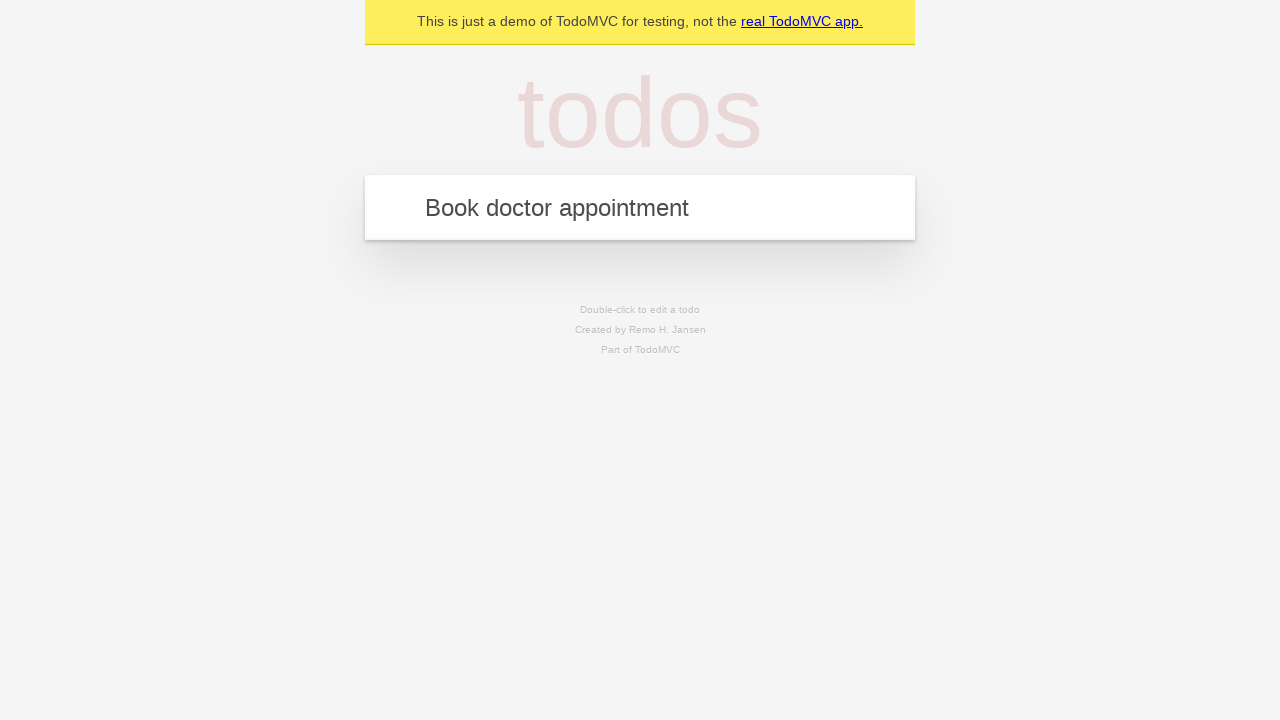

Pressed Enter to add first todo item
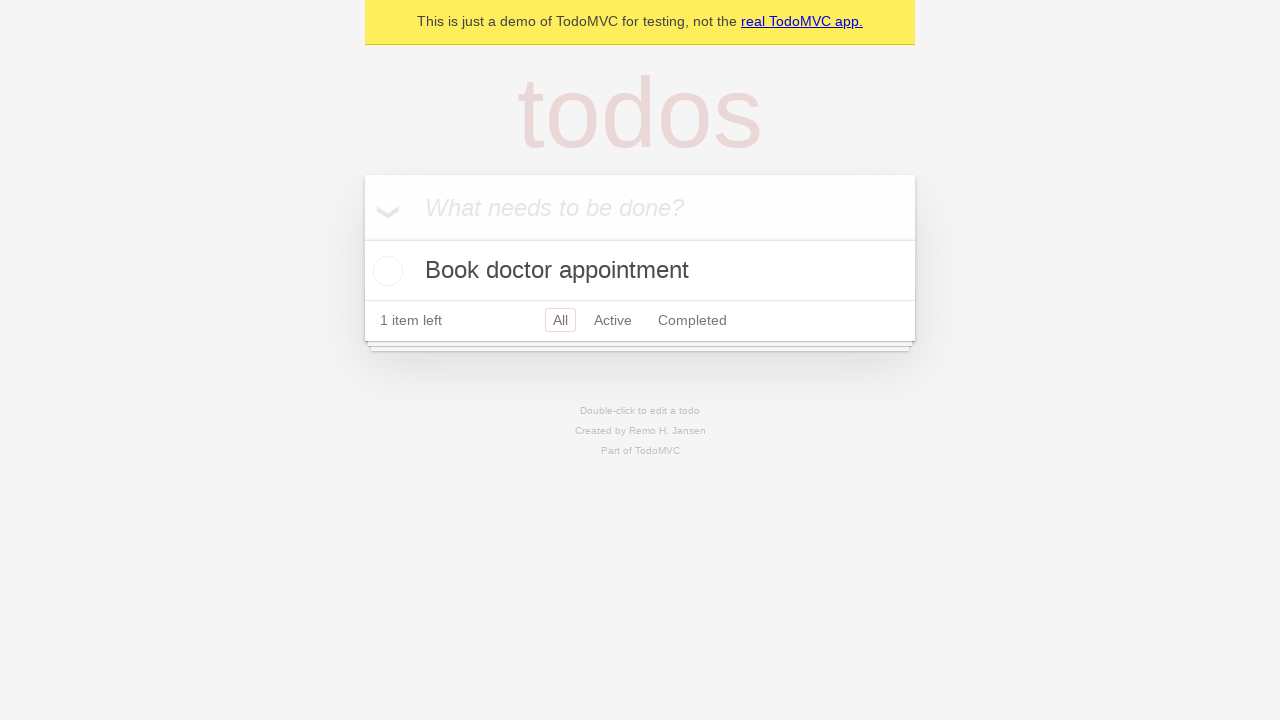

Filled new todo input with 'Buy birthday gift for Mom' on .new-todo
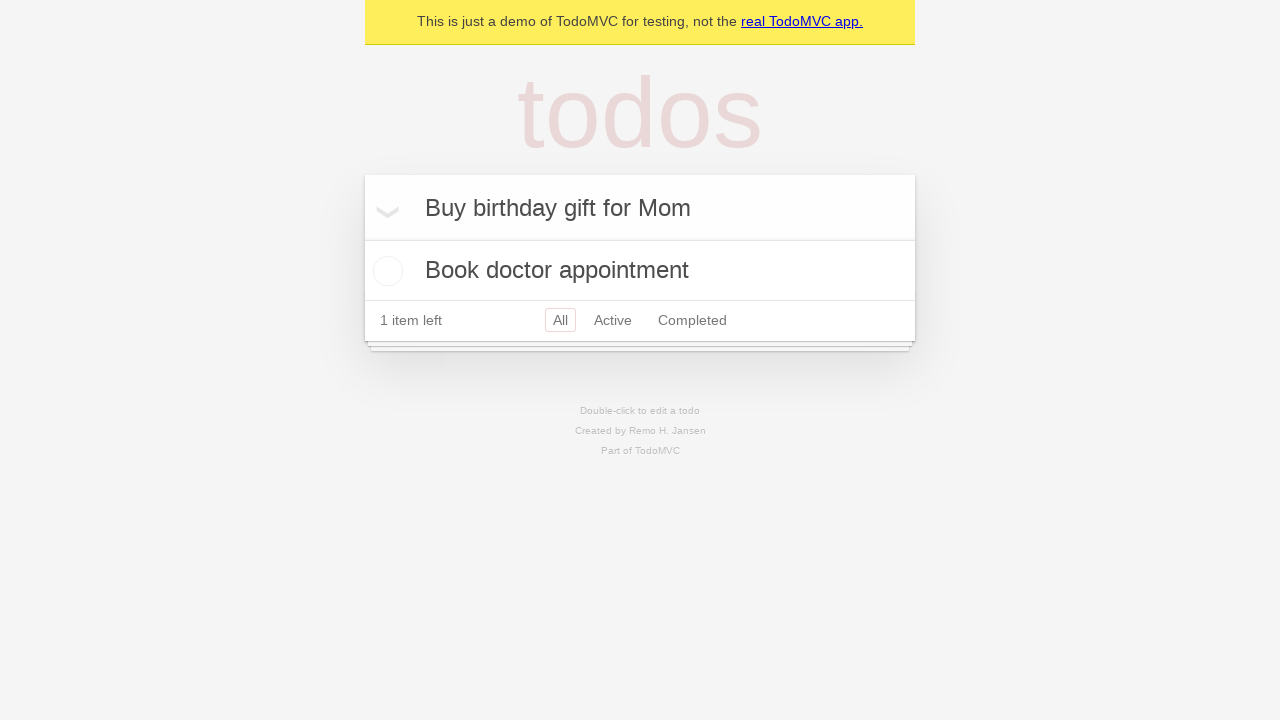

Pressed Enter to add second todo item
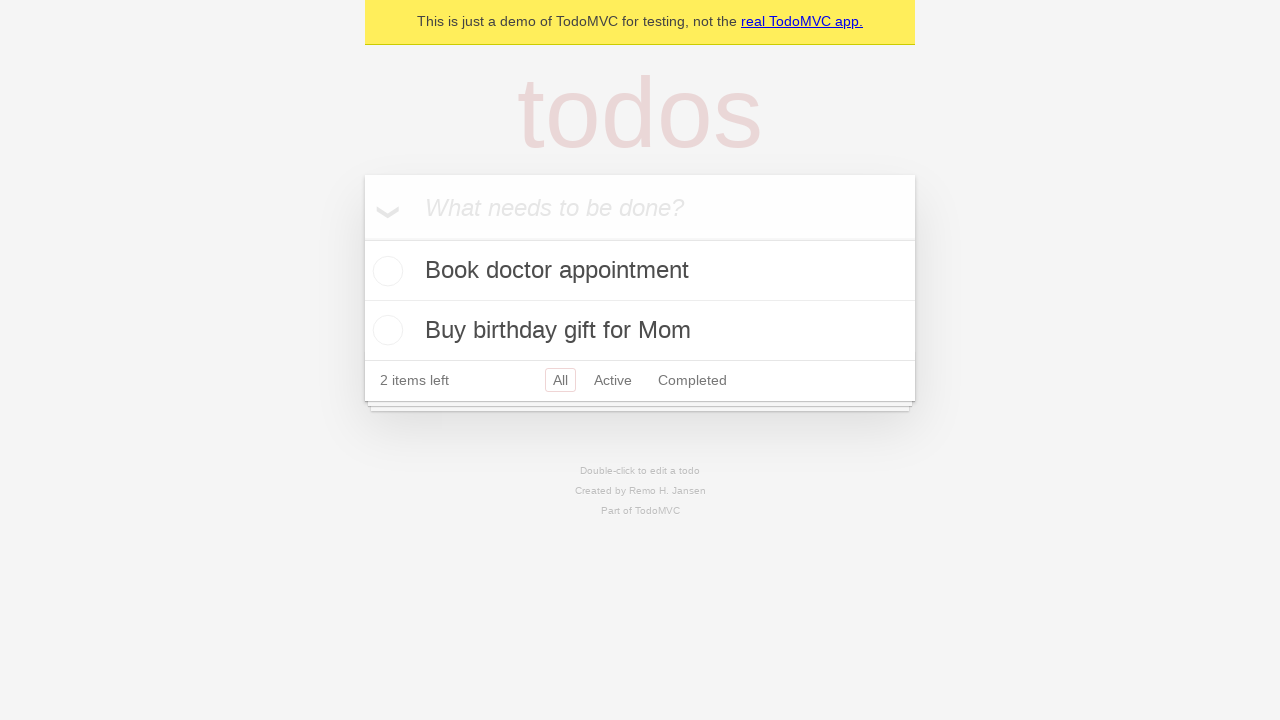

Filled new todo input with 'Find place for vacation' on .new-todo
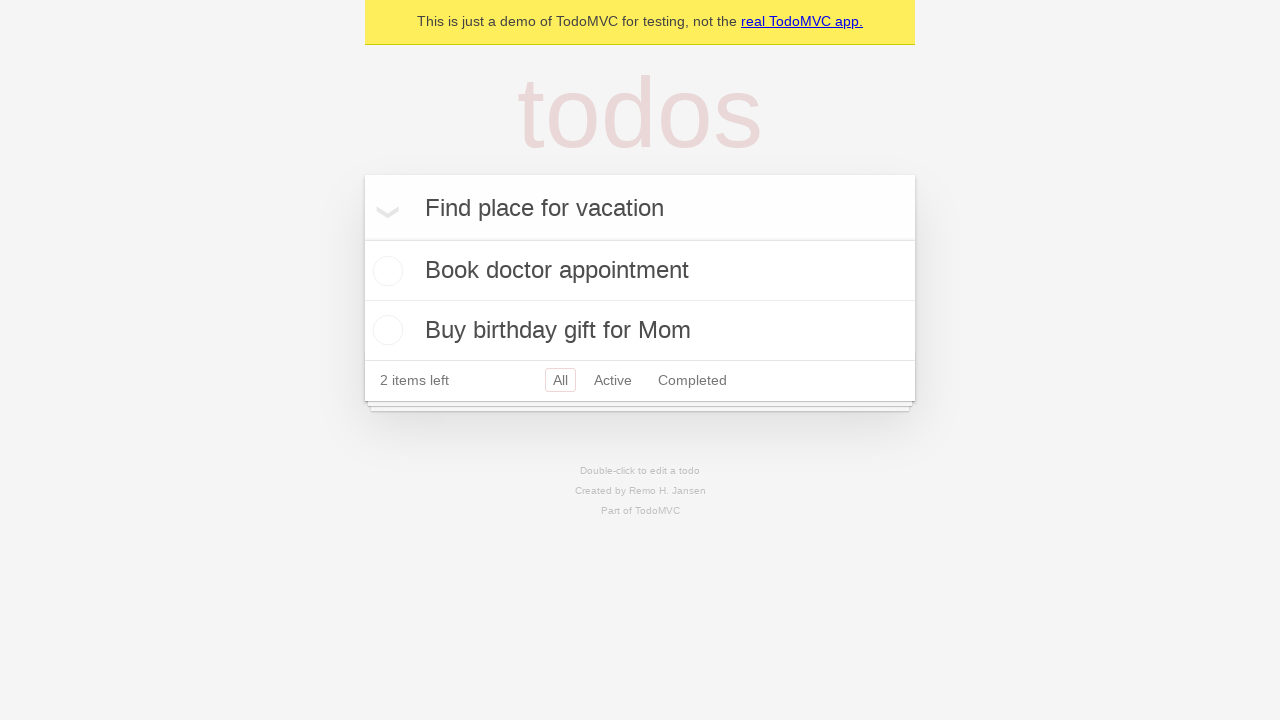

Pressed Enter to add third todo item
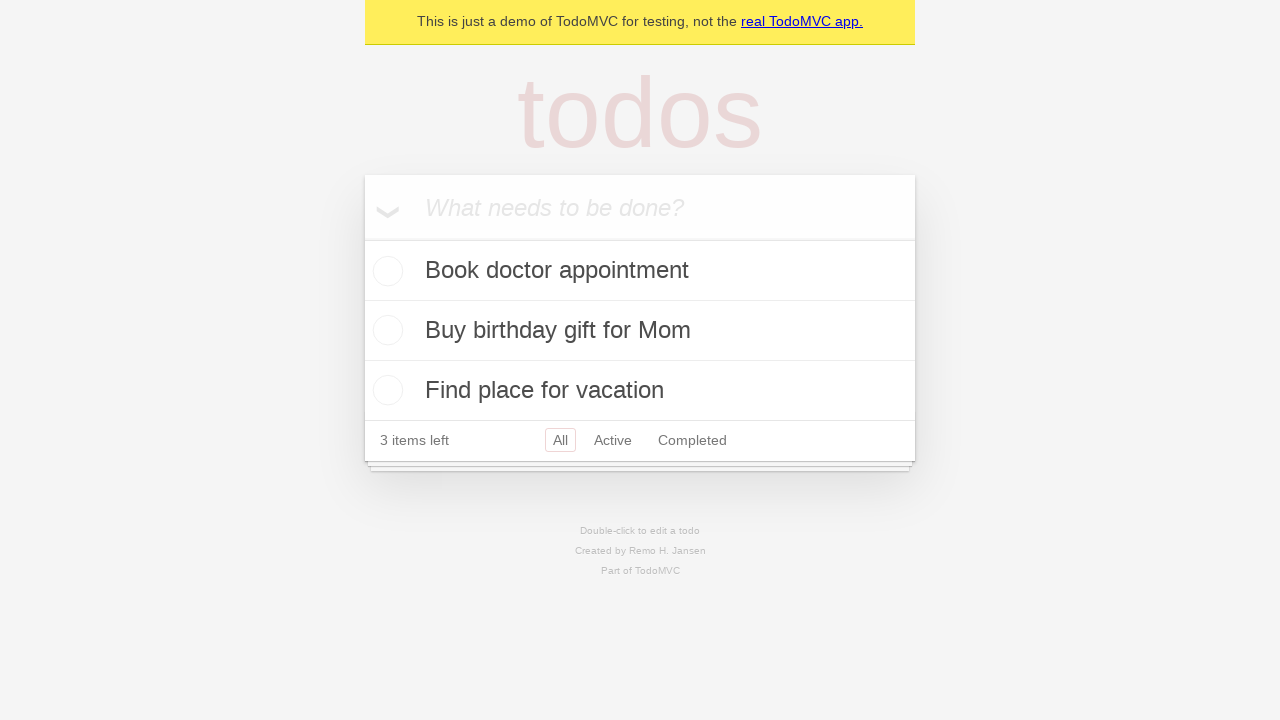

Waited for third todo item to appear in the list
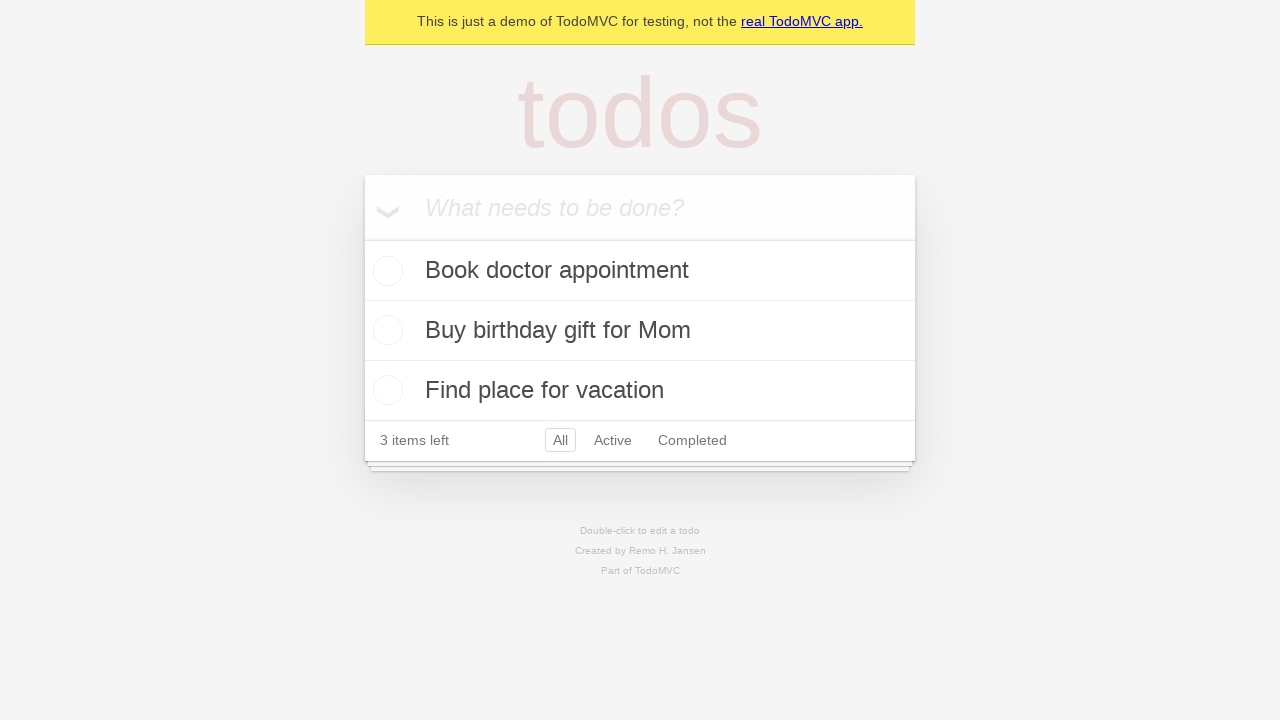

Clicked toggle checkbox on first todo item to mark it as complete at (385, 271) on .todo-list li:nth-child(1) .toggle
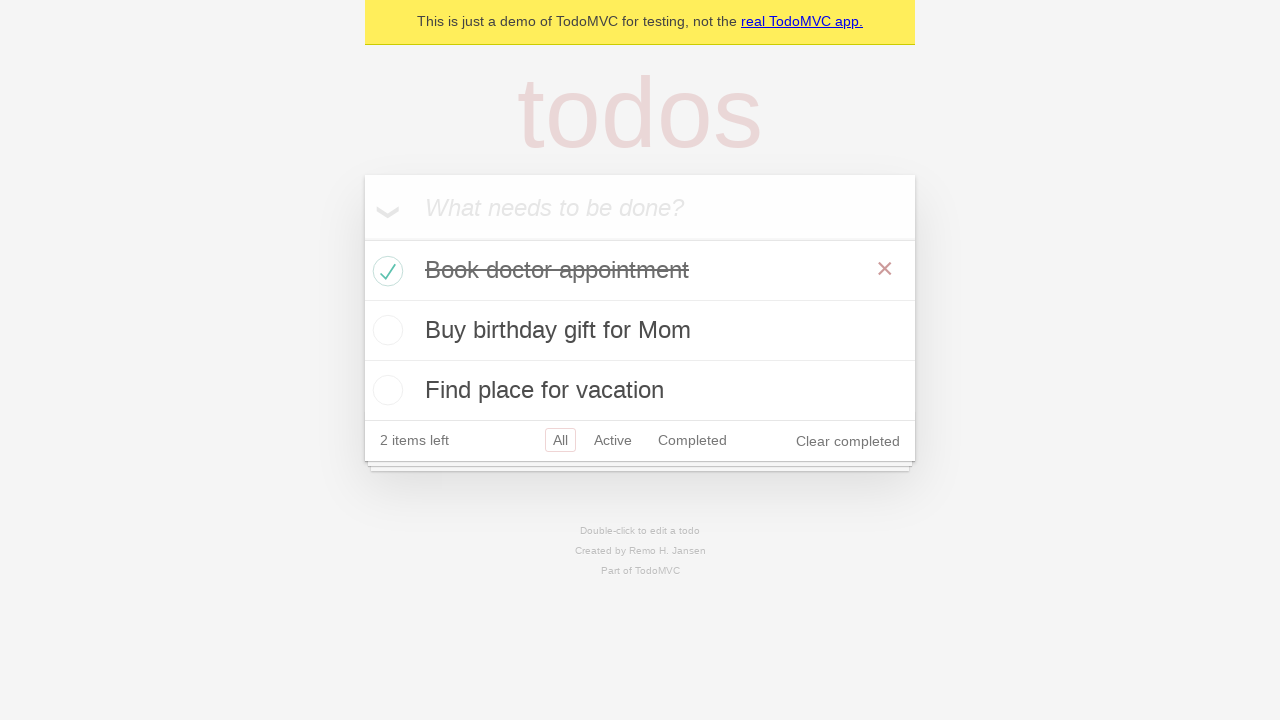

Clicked toggle checkbox on second todo item to mark it as complete at (385, 330) on .todo-list li:nth-child(2) .toggle
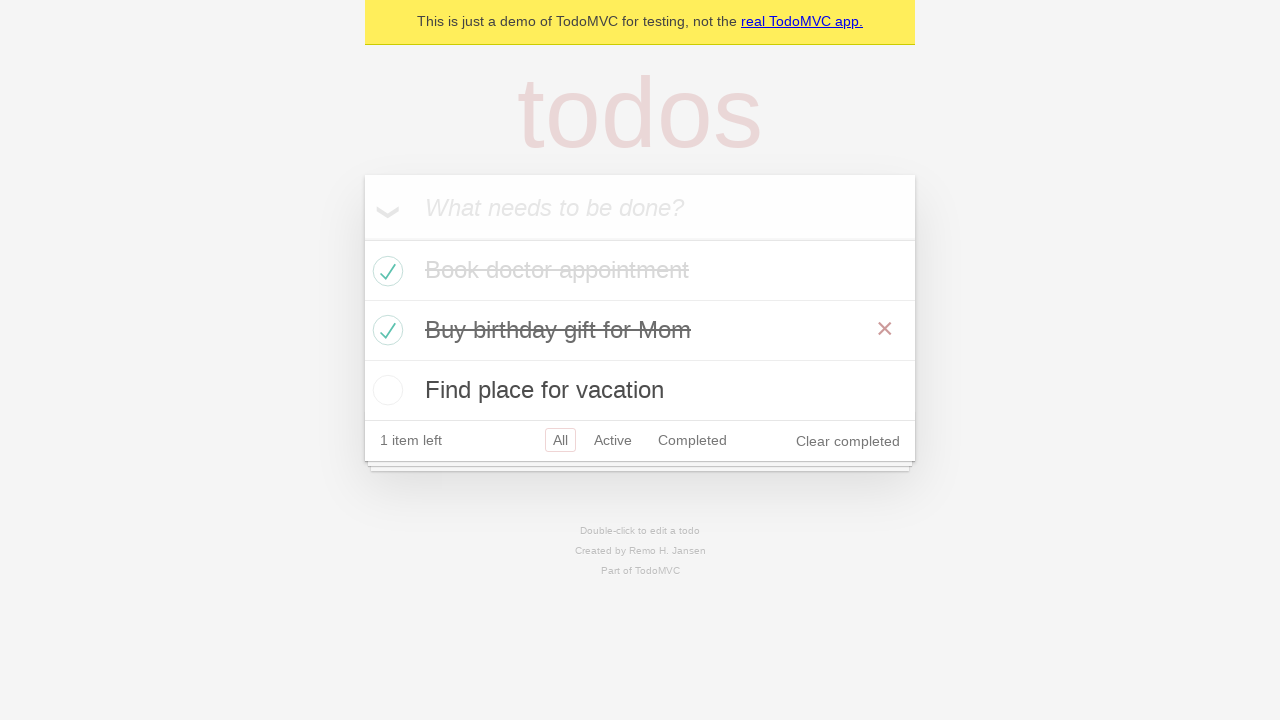

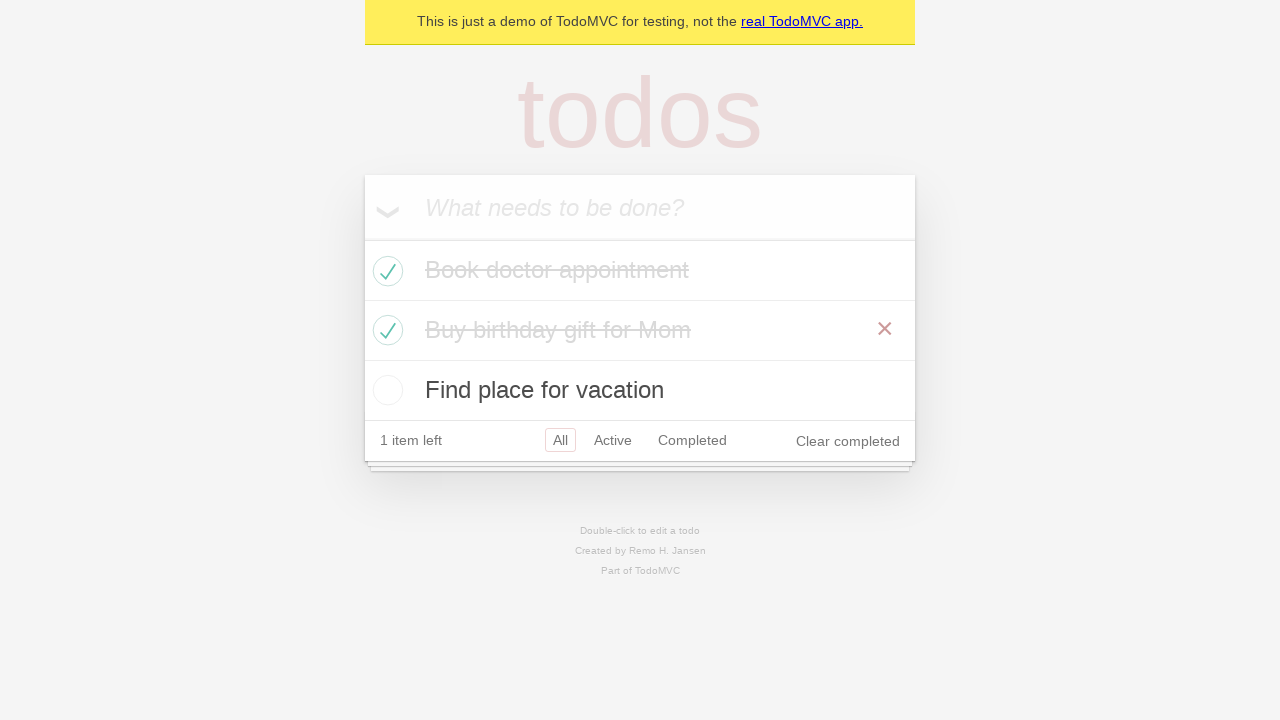